Tests a form submission on Angular practice page by filling name and email fields, selecting checkboxes, and submitting the form

Starting URL: https://www.rahulshettyacademy.com/angularpractice/

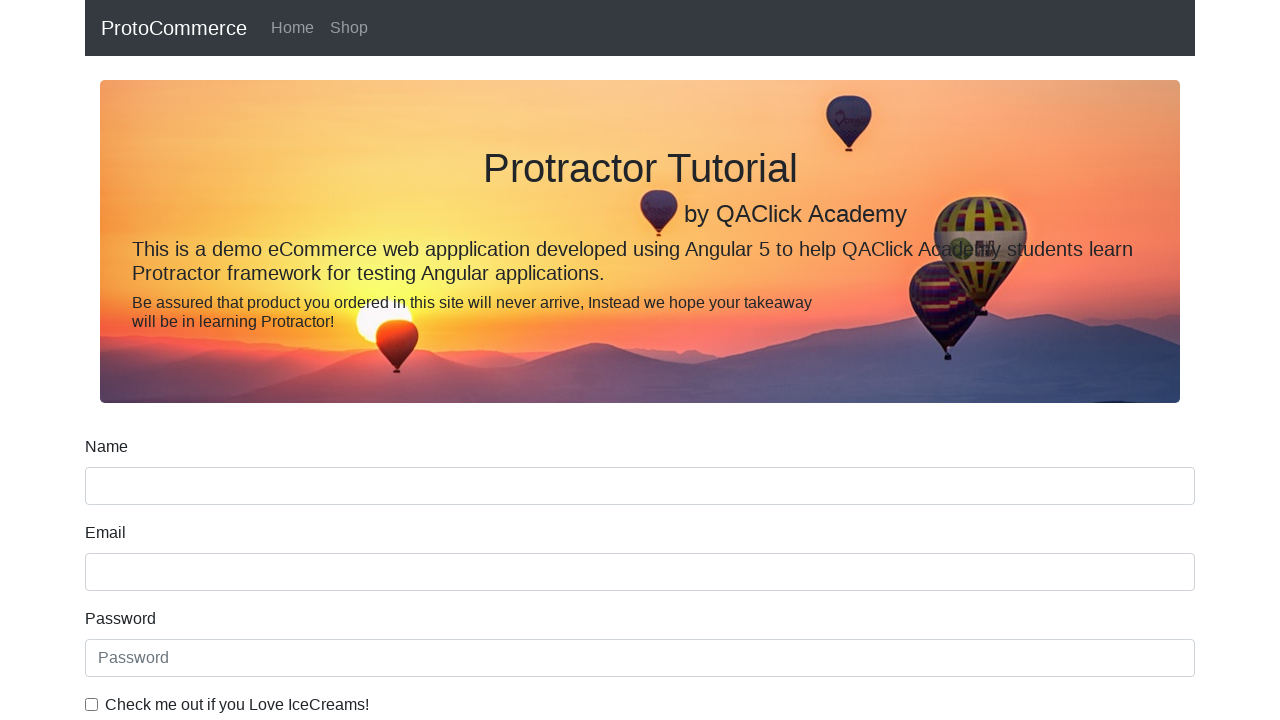

Filled name field with 'Pushkar' on input[name='name']
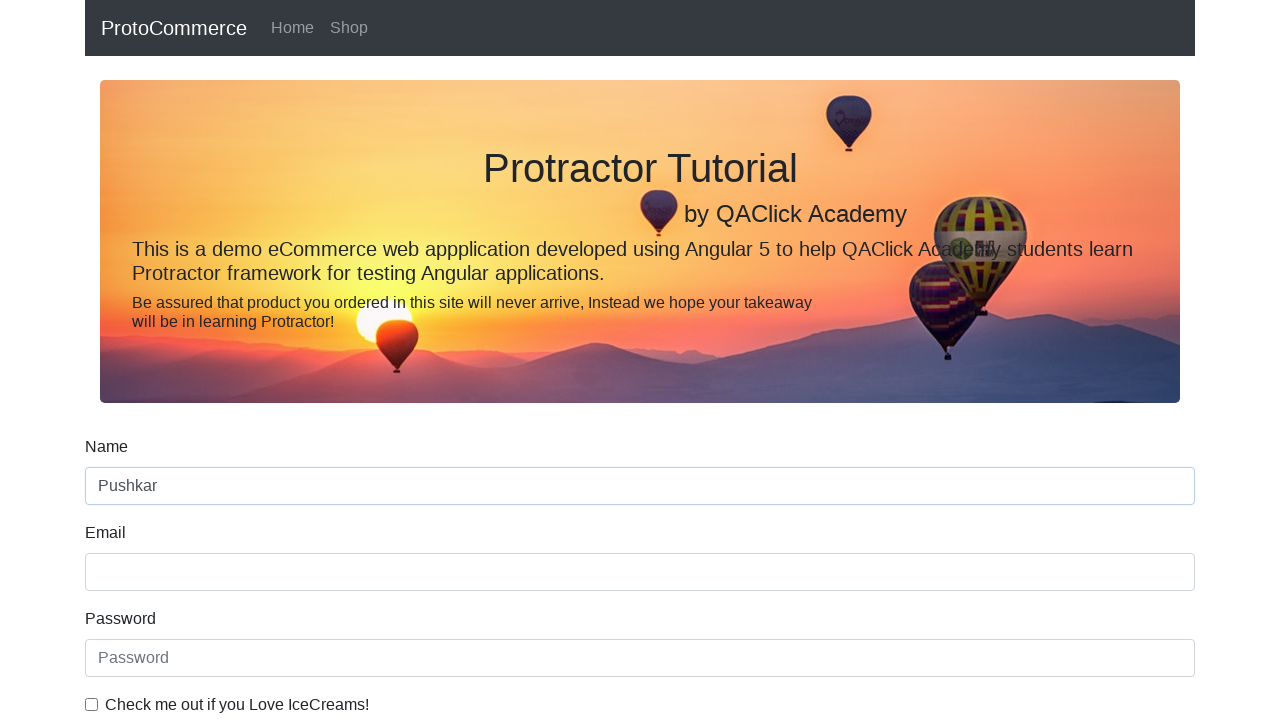

Filled email field with 'testuser@example.com' on input[name='email']
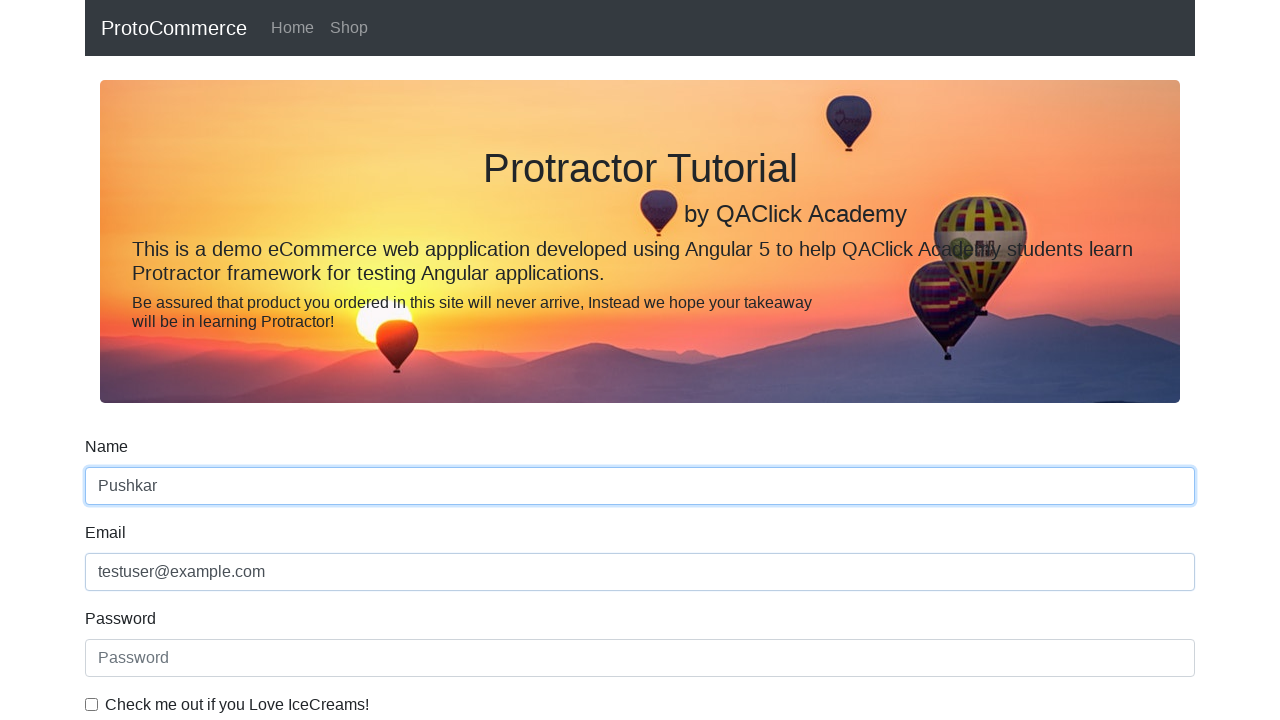

Clicked the checkbox at (92, 704) on #exampleCheck1
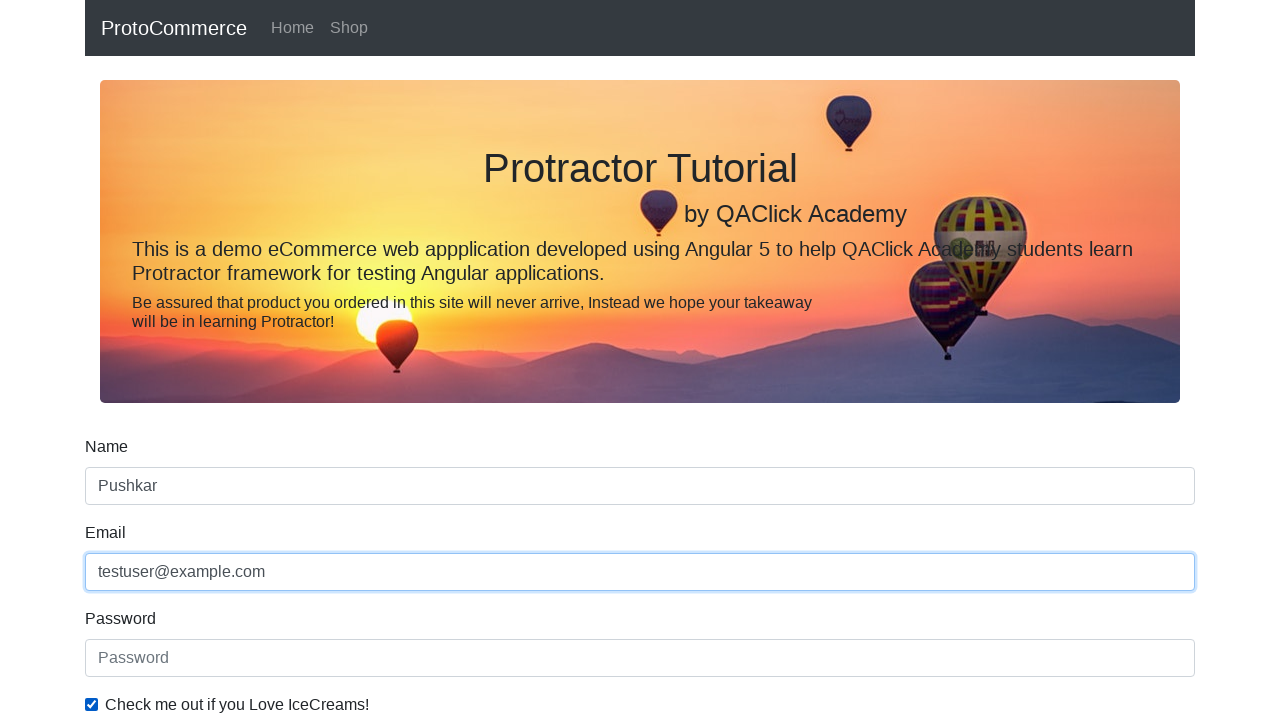

Clicked student radio button at (238, 360) on #inlineRadio1
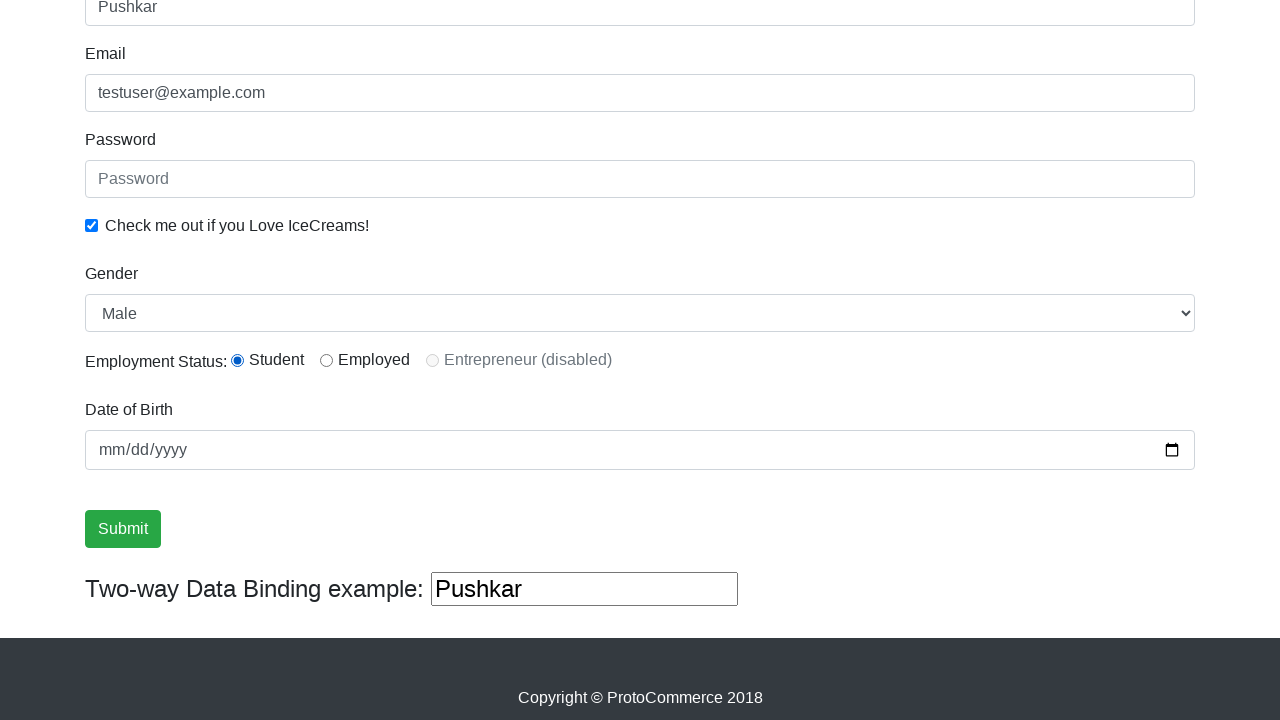

Clicked submit button to submit the form at (123, 529) on input[type='submit']
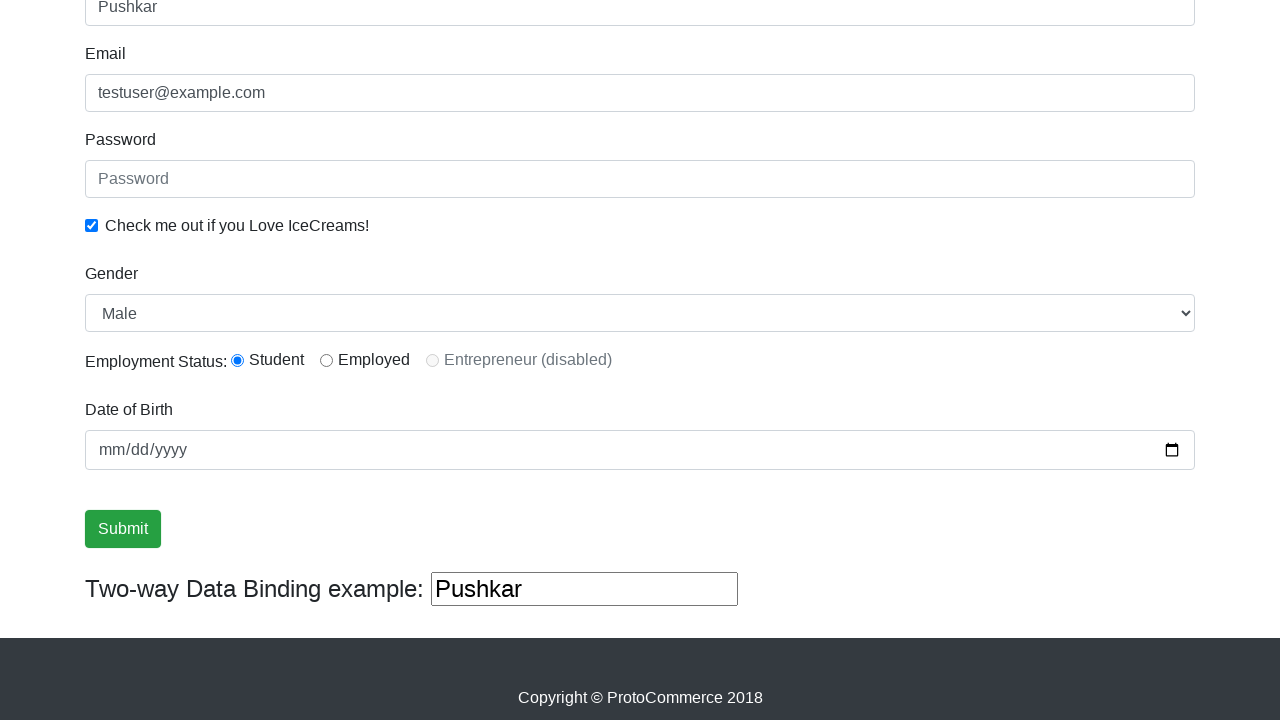

Success message appeared after form submission
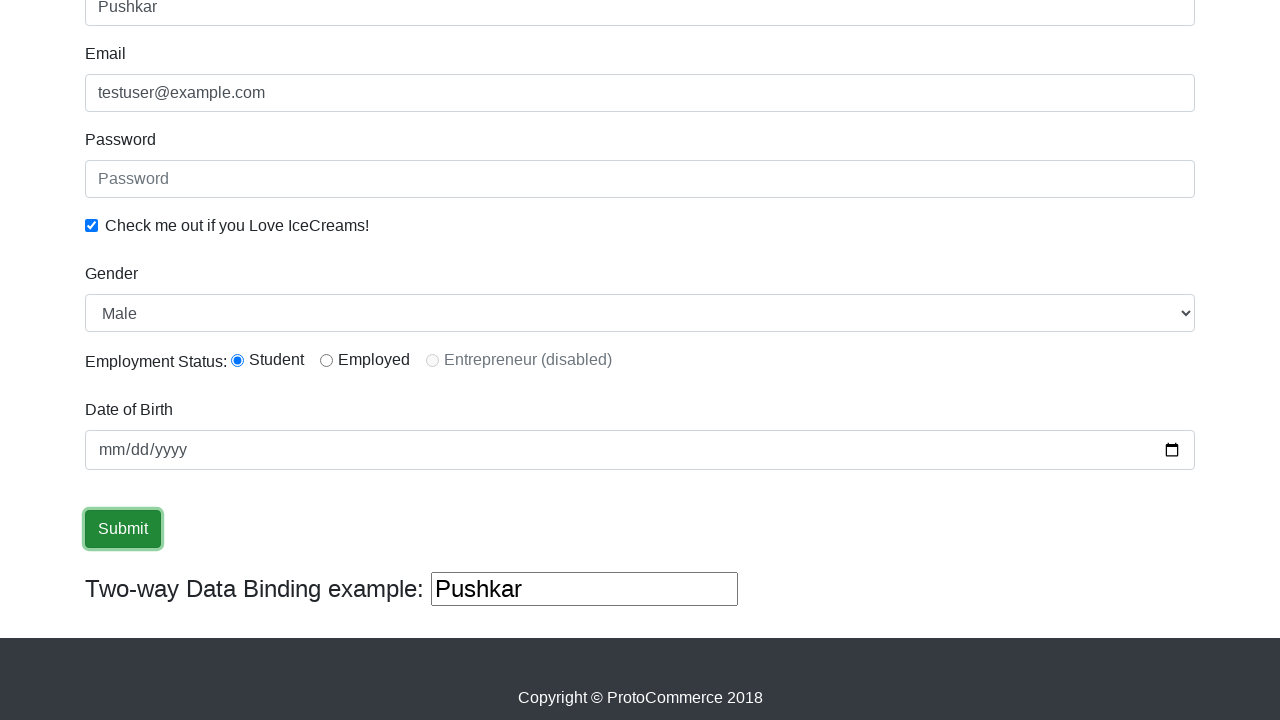

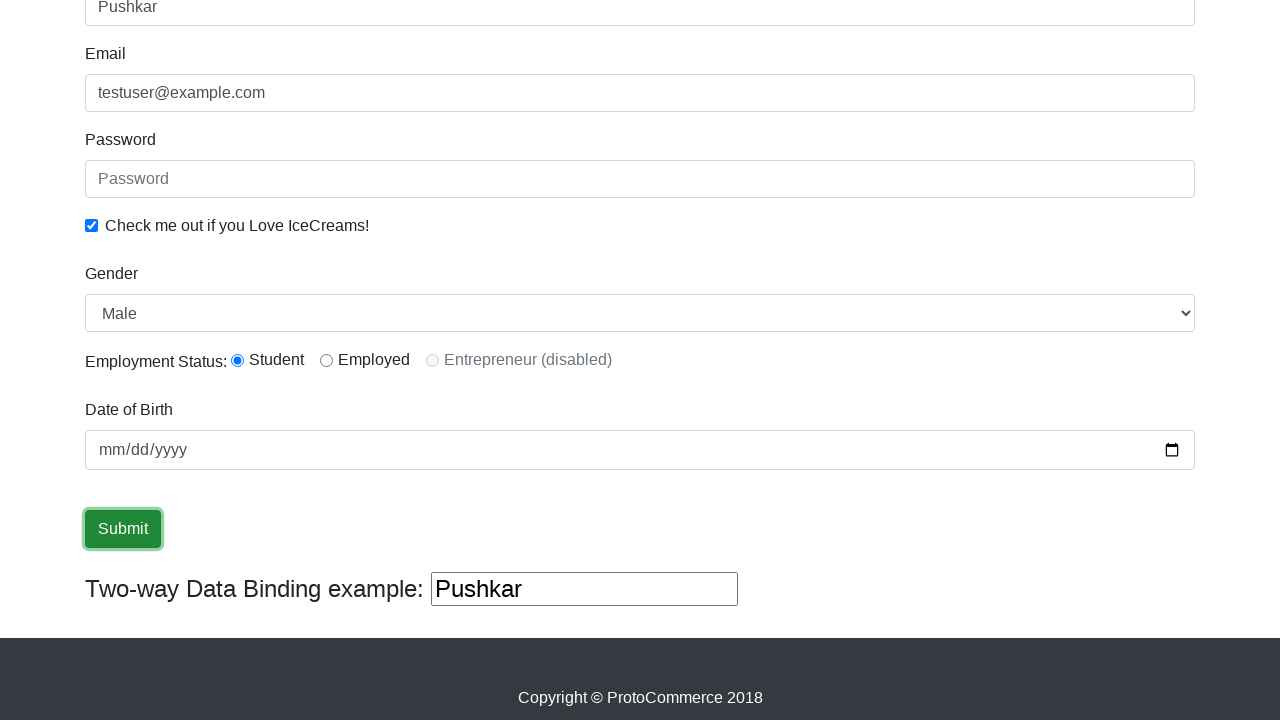